Tests DuckDuckGo search by entering "LambdaTest" in the search box and pressing Enter to submit the search

Starting URL: https://duckduckgo.com

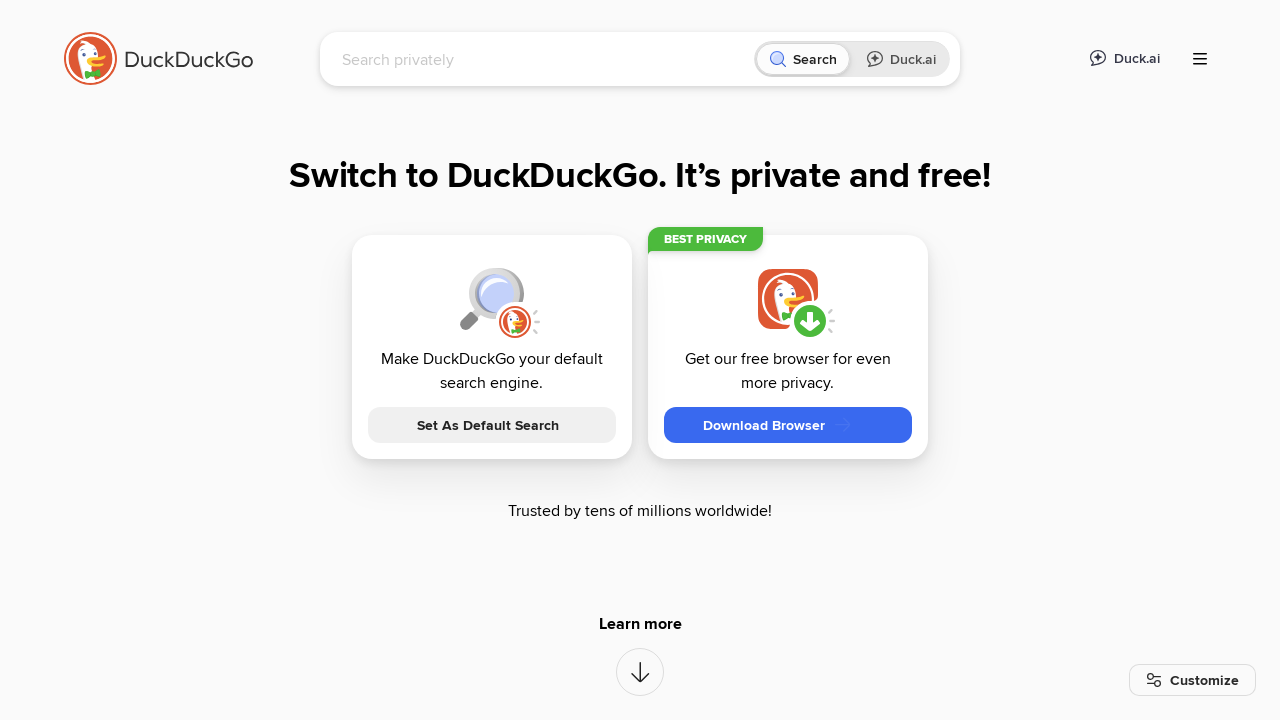

Clicked on the search input field at (544, 59) on [name='q']
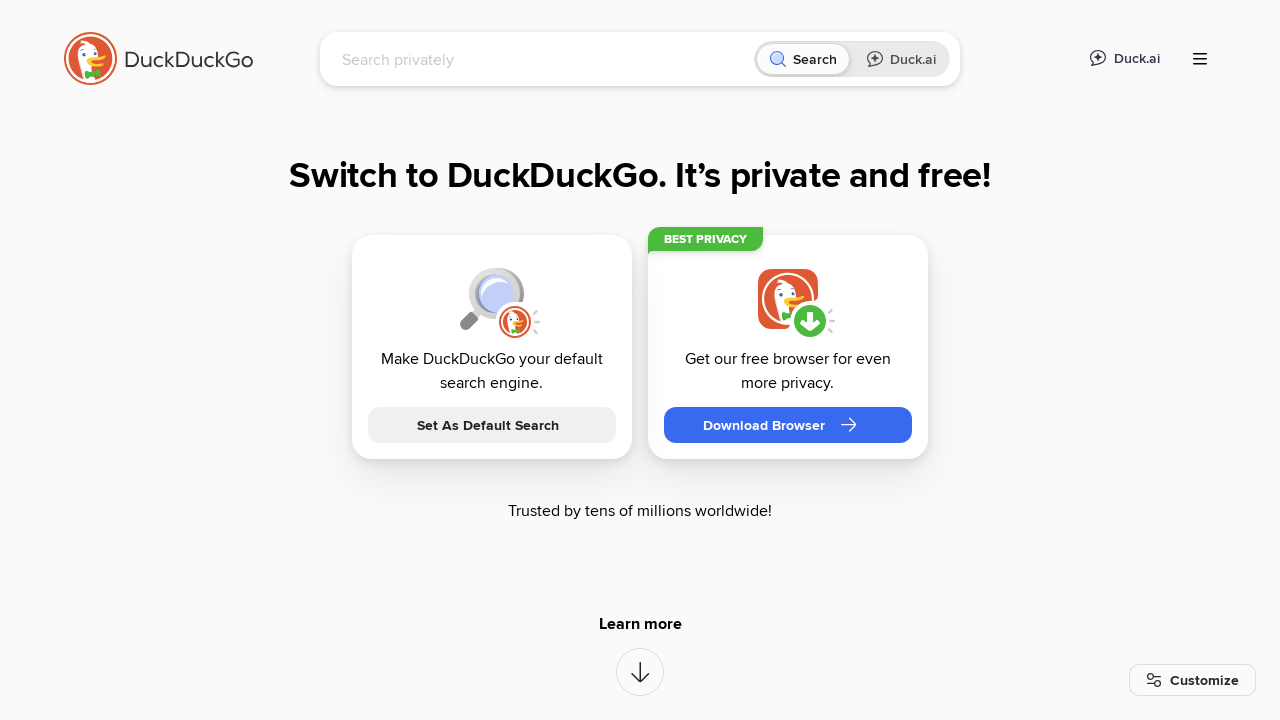

Typed 'LambdaTest' in the search field on [name='q']
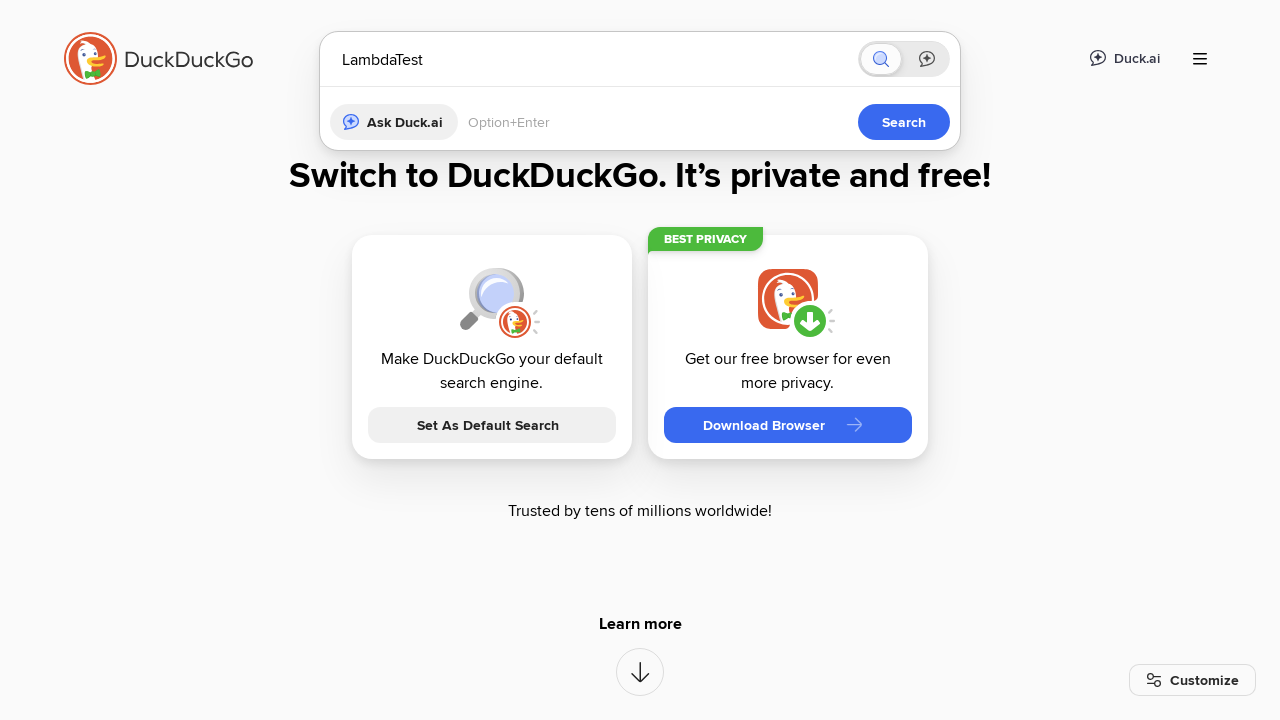

Pressed Enter to submit the search query on [name='q']
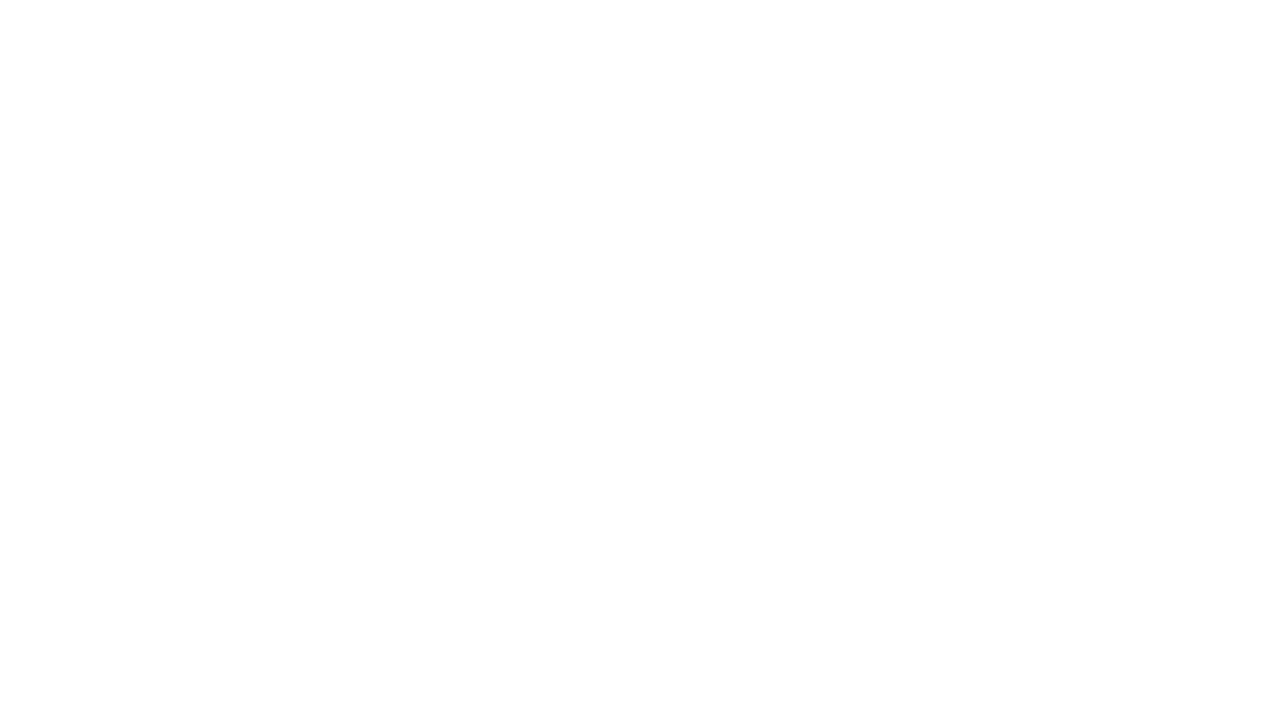

Search results page loaded successfully
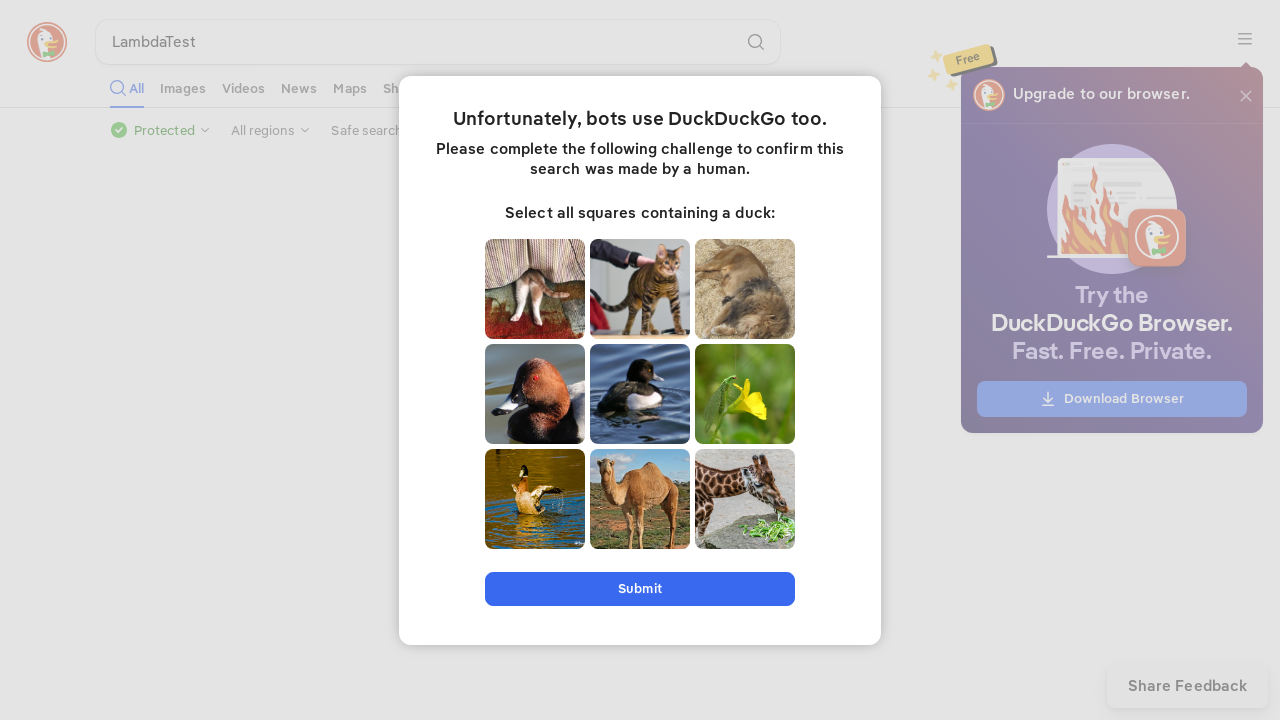

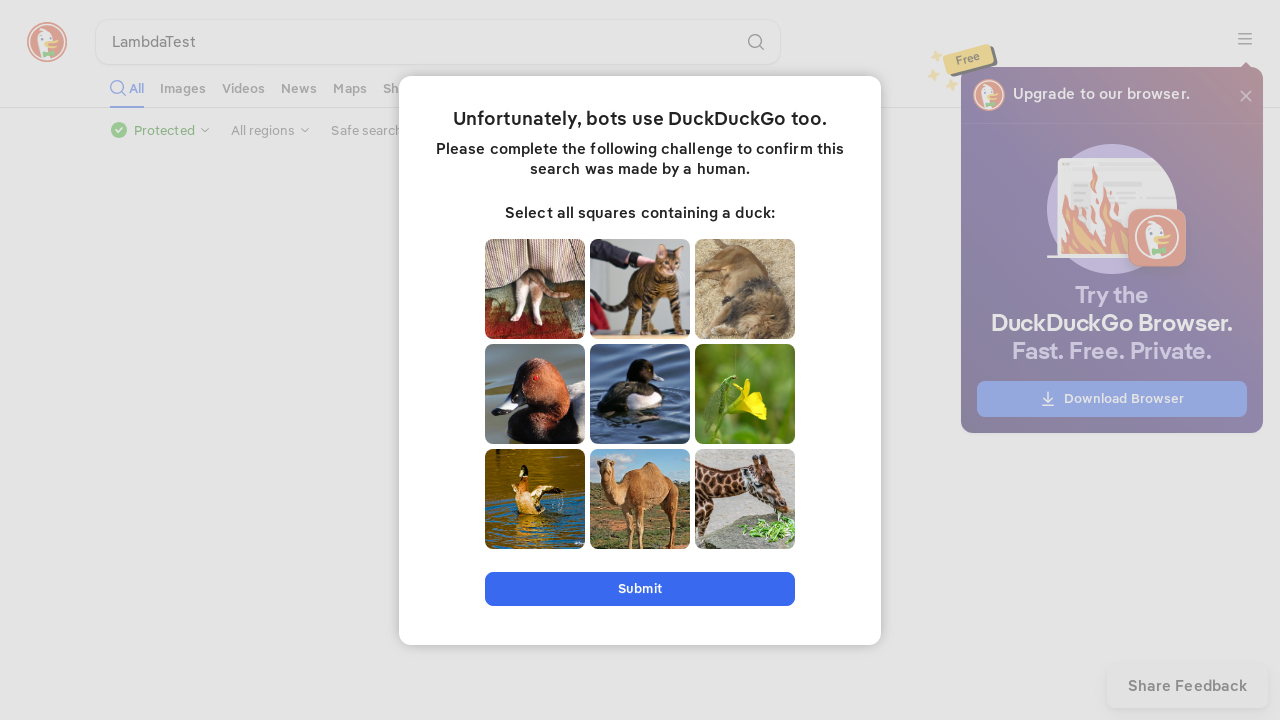